Tests selectable functionality by selecting multiple items through click and drag within an iframe

Starting URL: https://jqueryui.com/selectable/

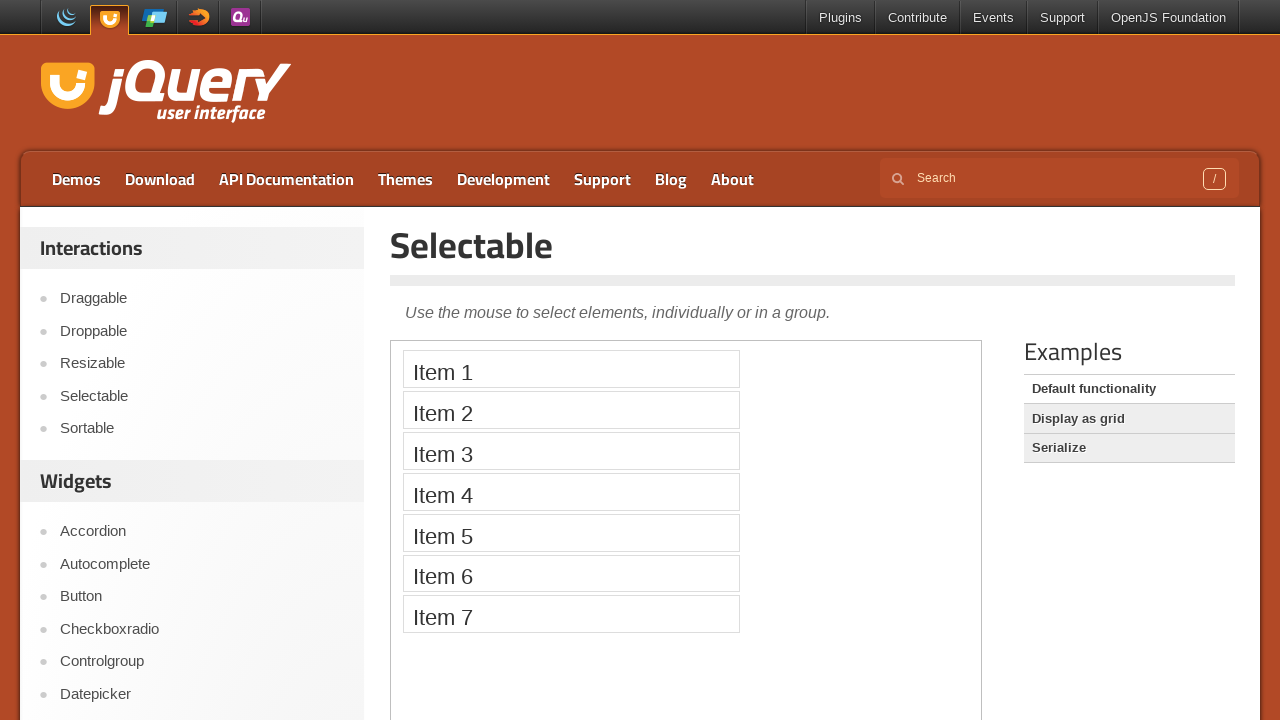

Navigated to jQuery UI selectable demo page
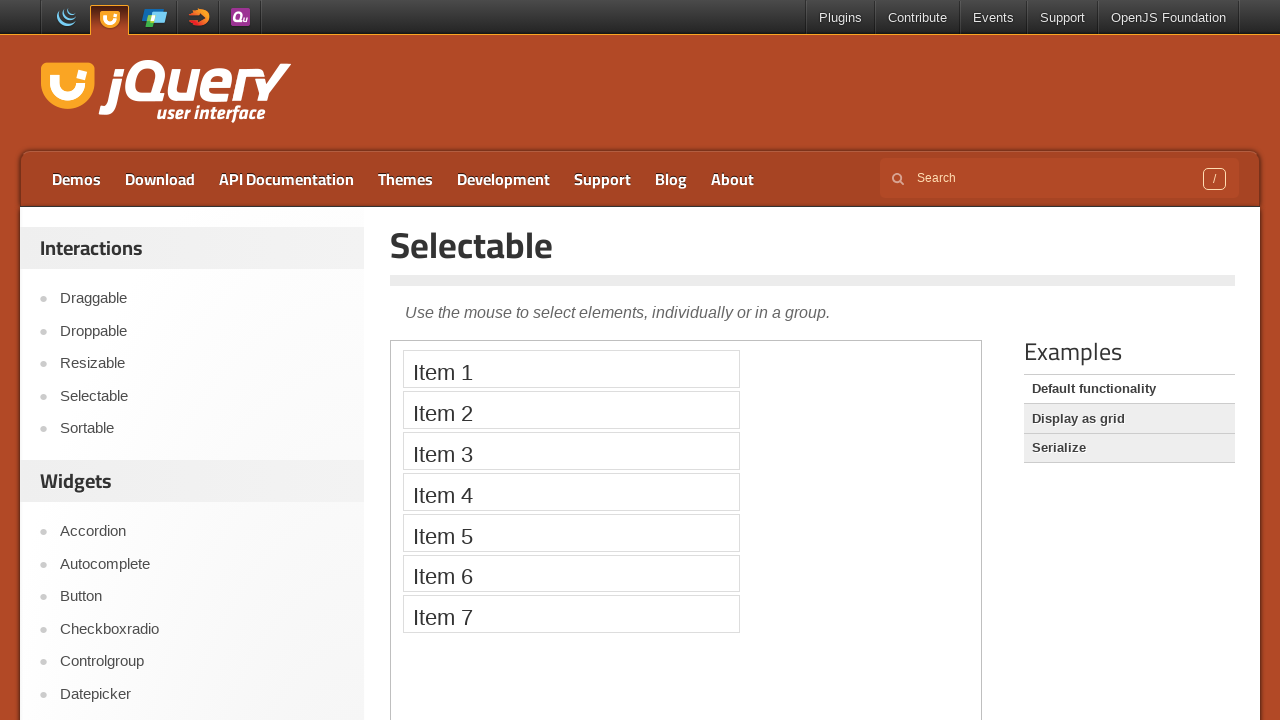

Located iframe containing selectable list
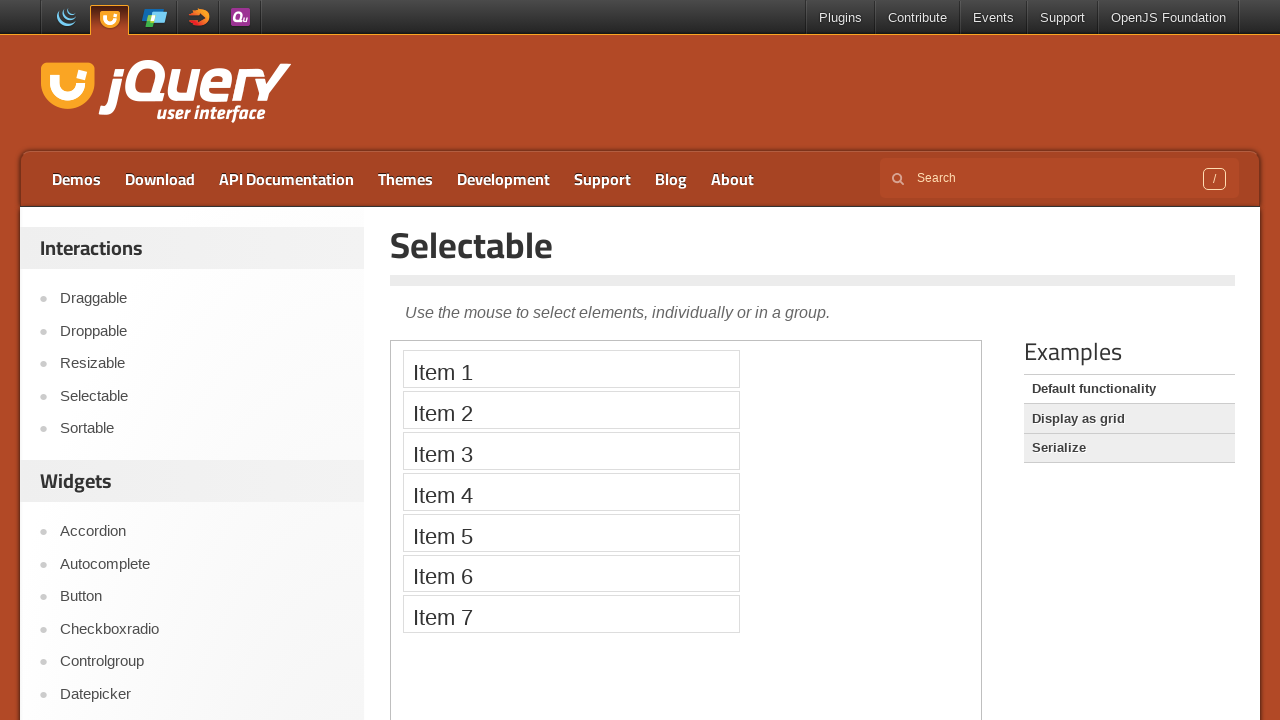

Located Item 1 element in iframe
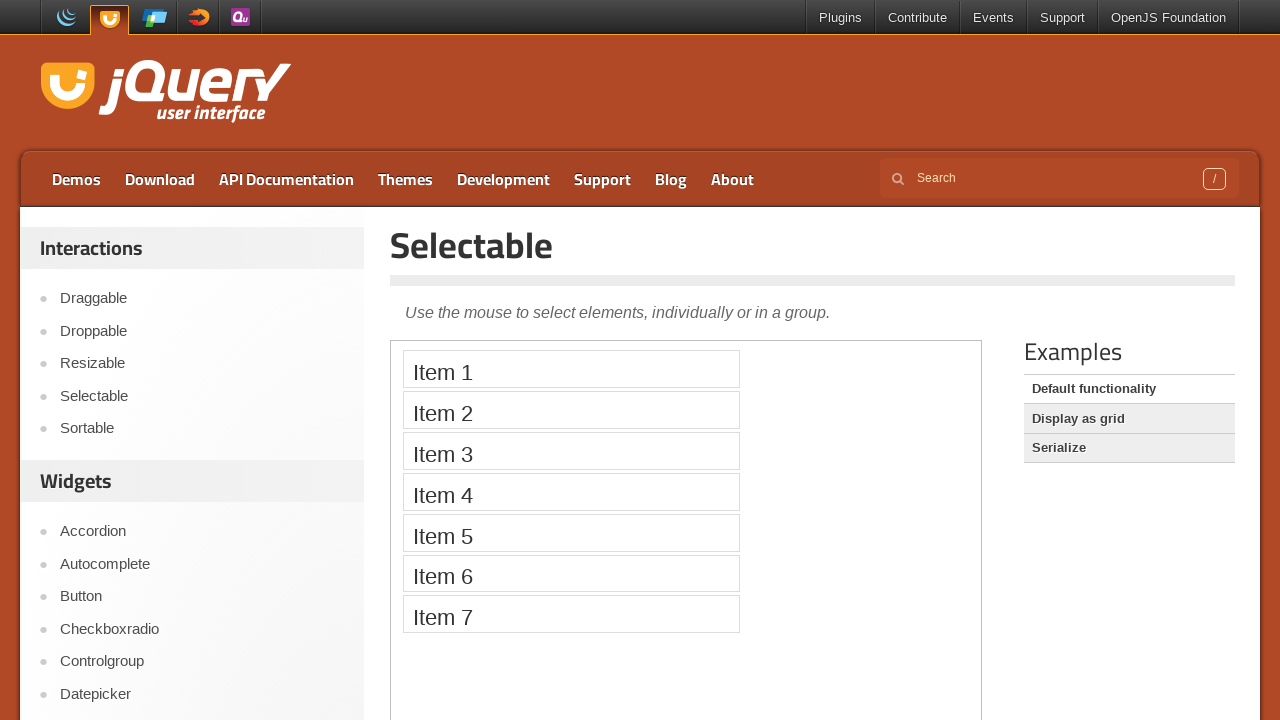

Located Item 7 element in iframe
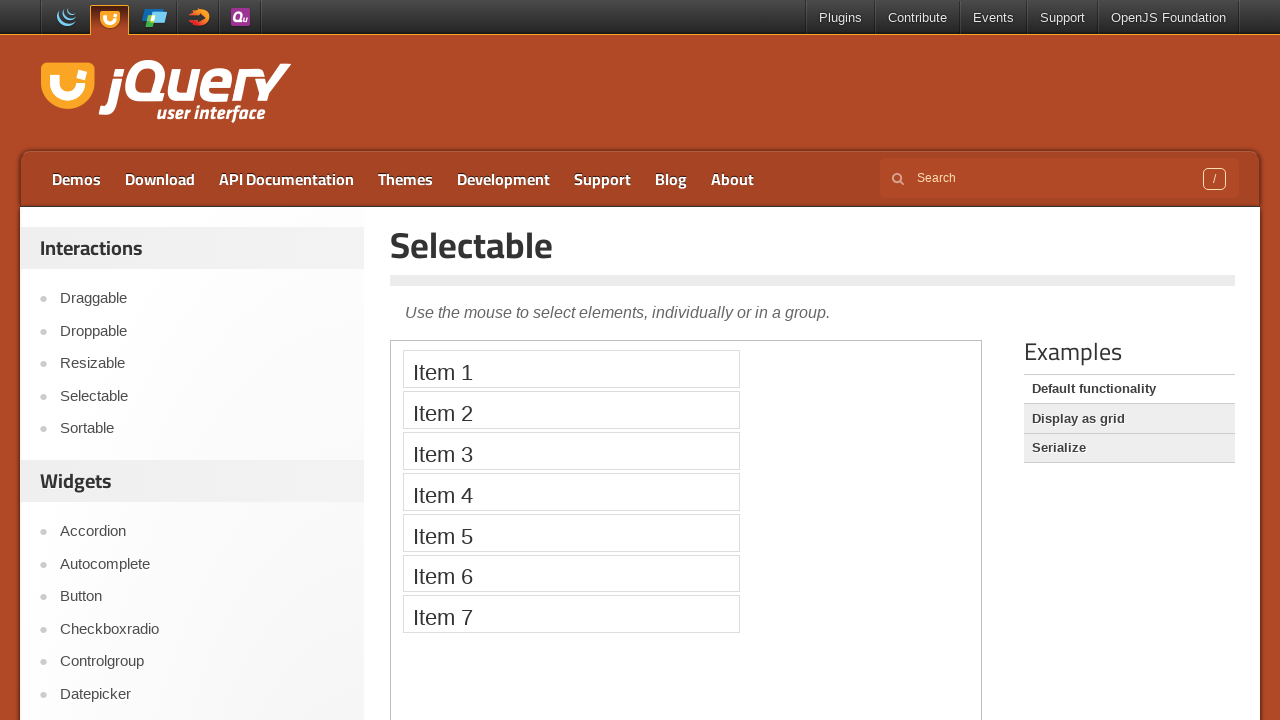

Scrolled page down by 250 pixels to ensure elements are visible
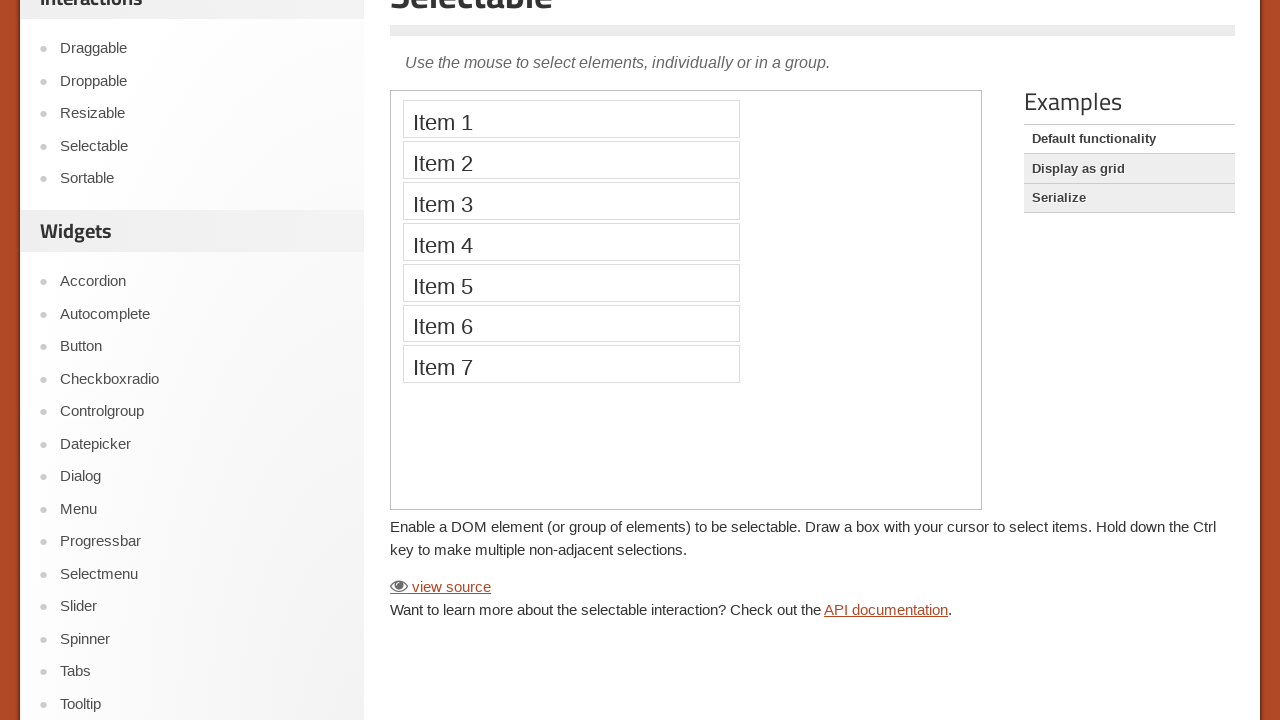

Retrieved bounding box for Item 1
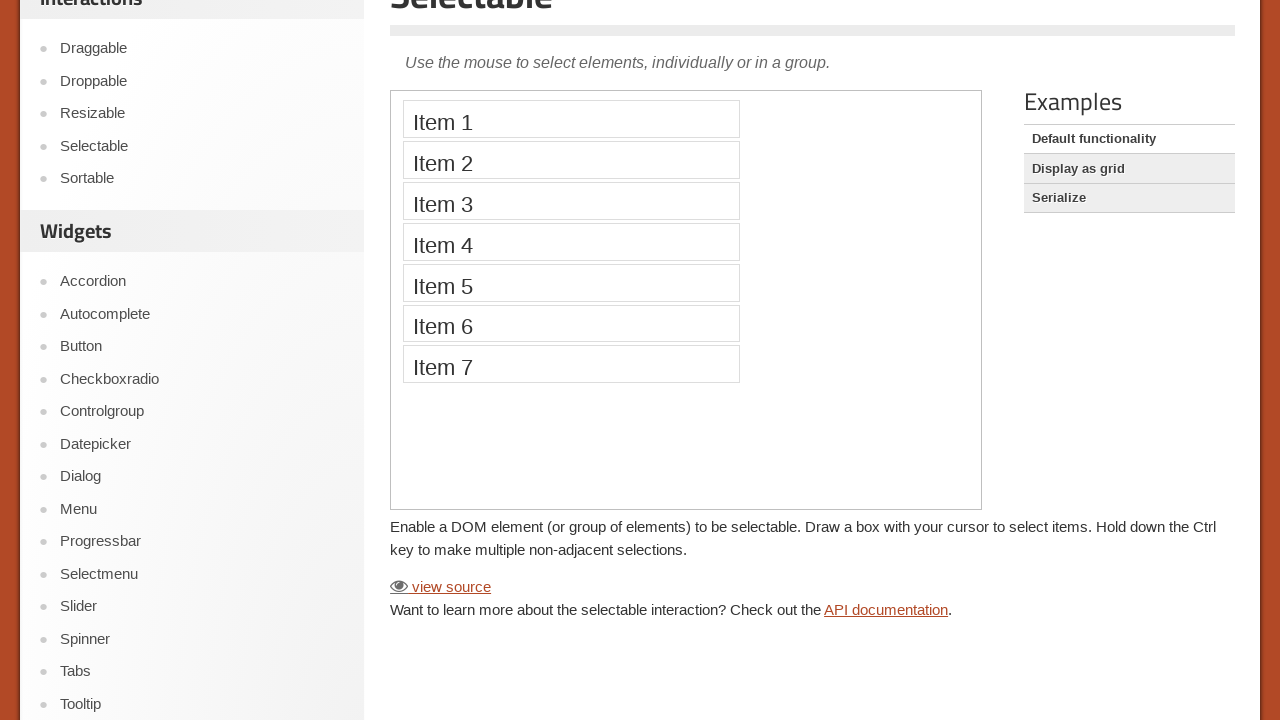

Retrieved bounding box for Item 7
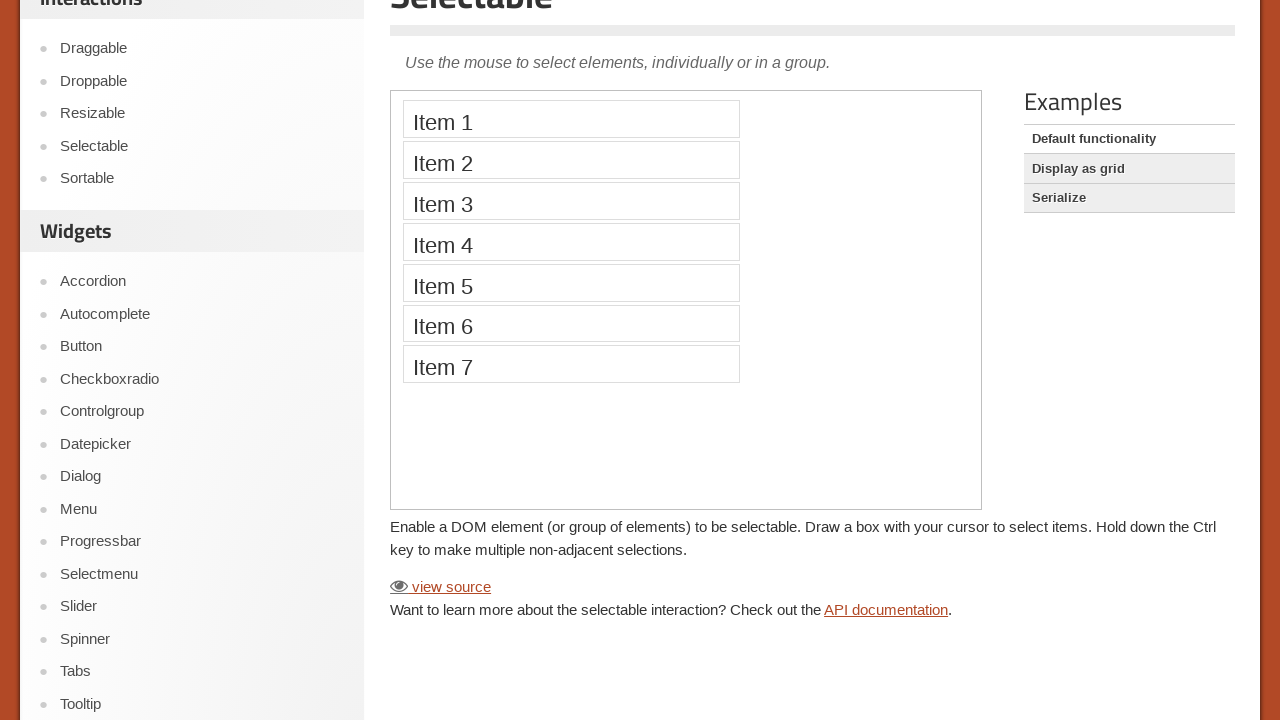

Moved mouse to center of Item 1 at (571, 119)
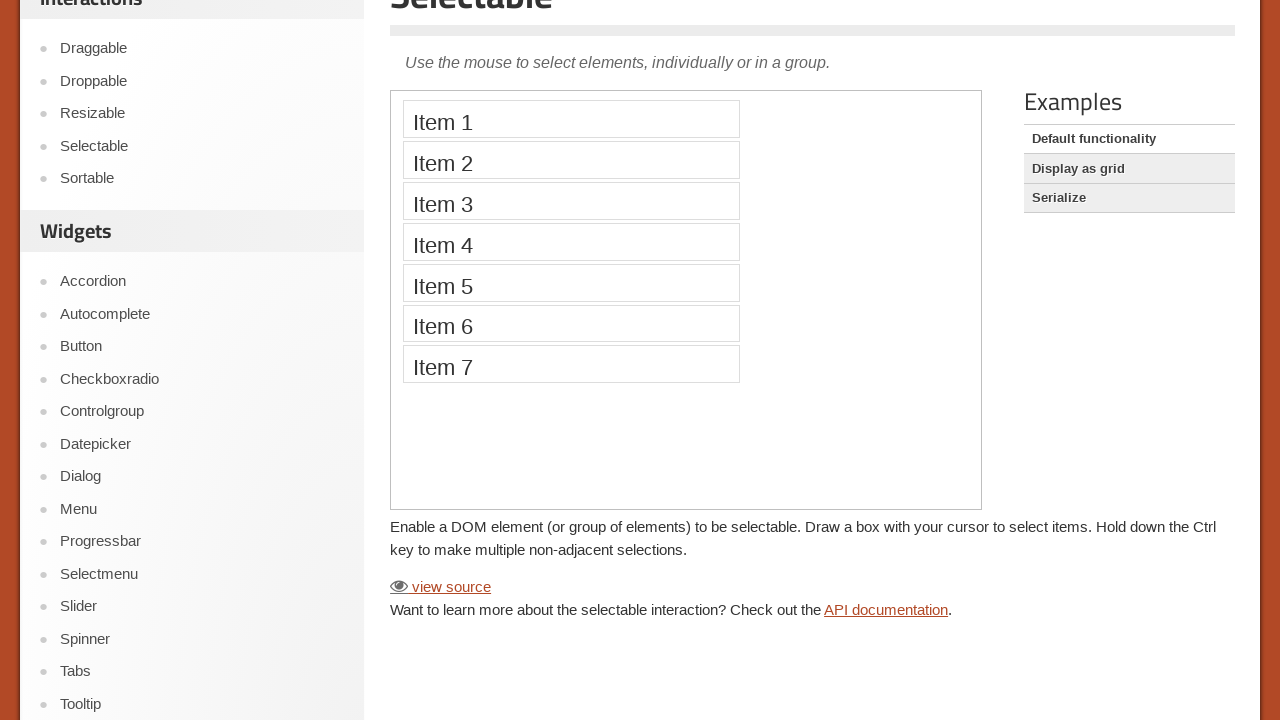

Pressed mouse button down at Item 1 to start selection drag at (571, 119)
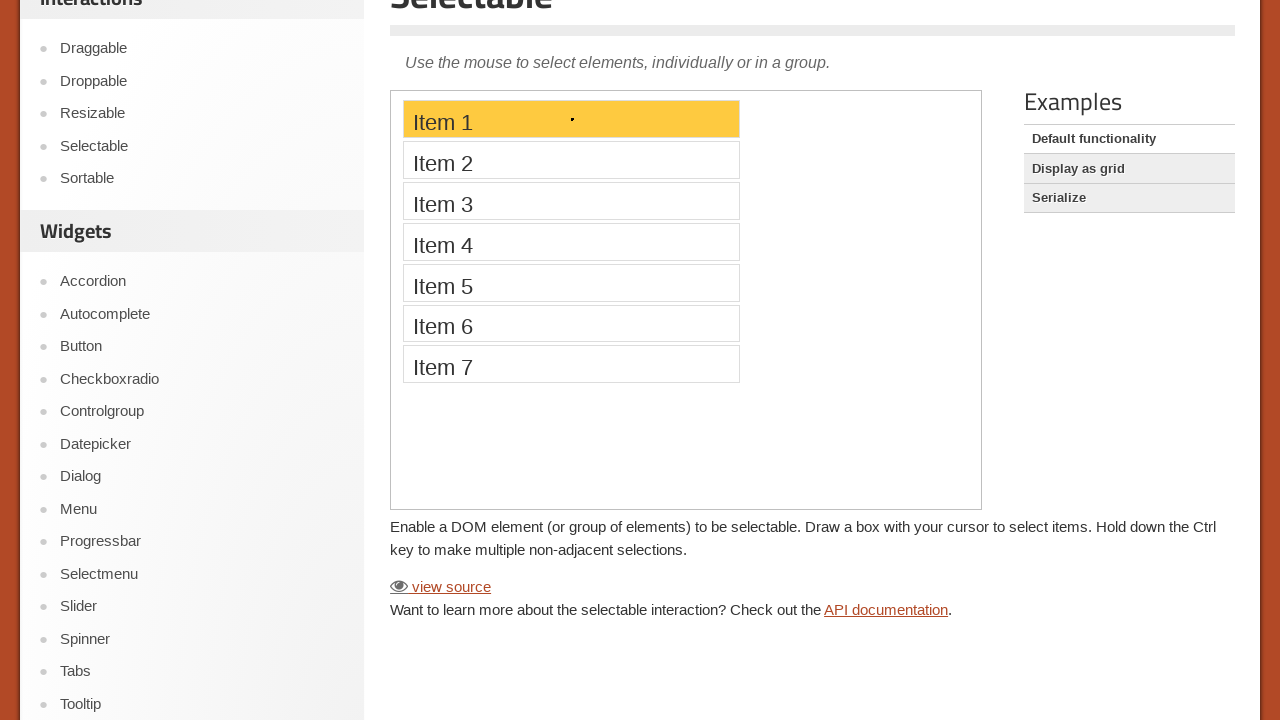

Dragged mouse to center of Item 7 to select range at (571, 364)
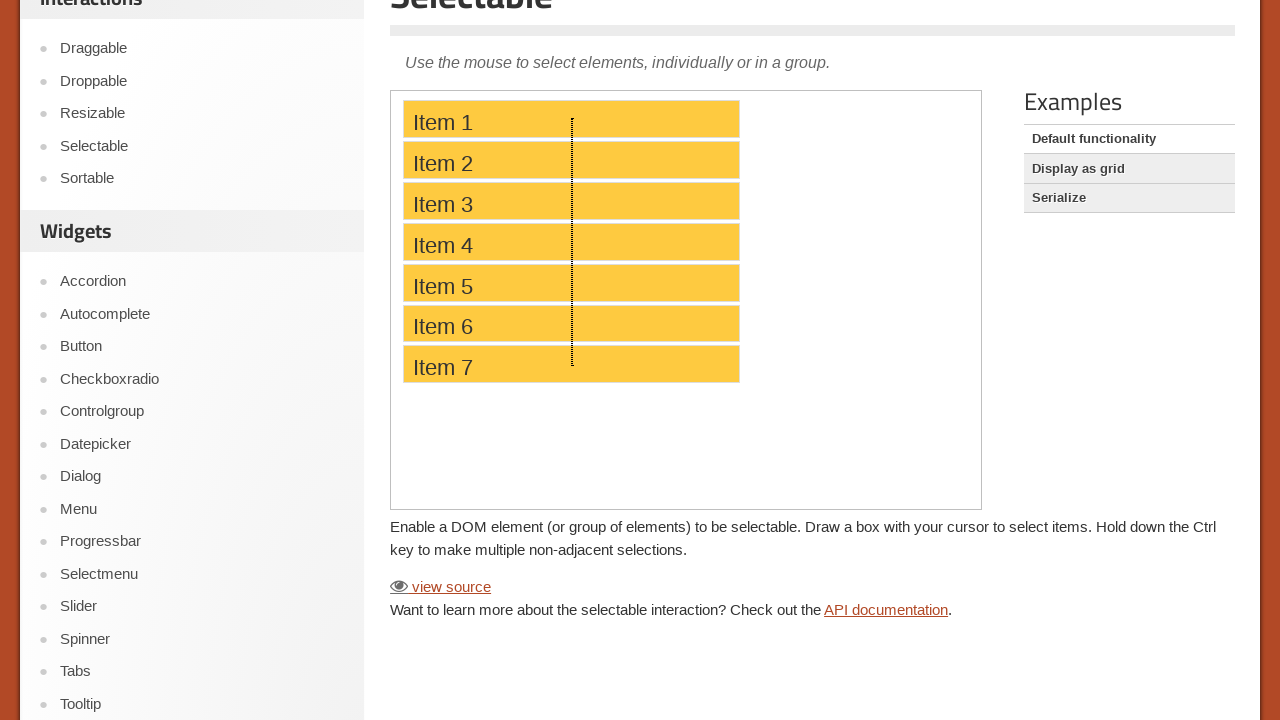

Released mouse button to complete multi-item selection from Item 1 to Item 7 at (571, 364)
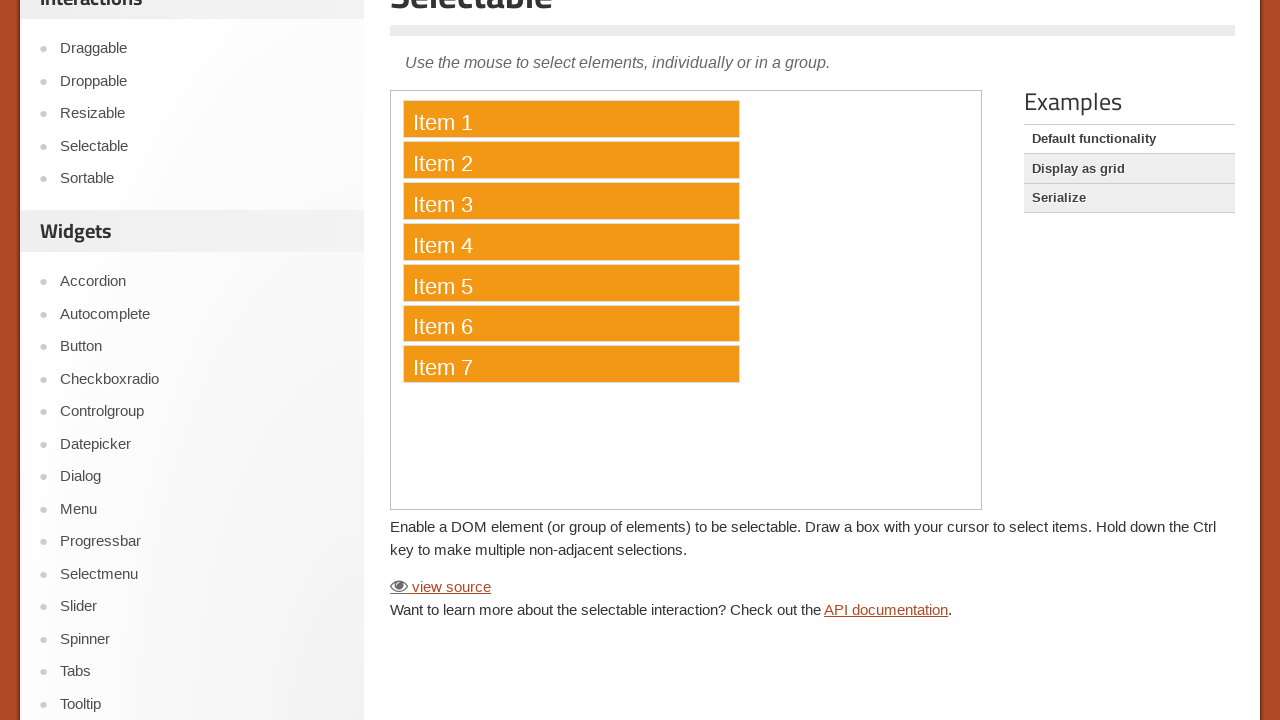

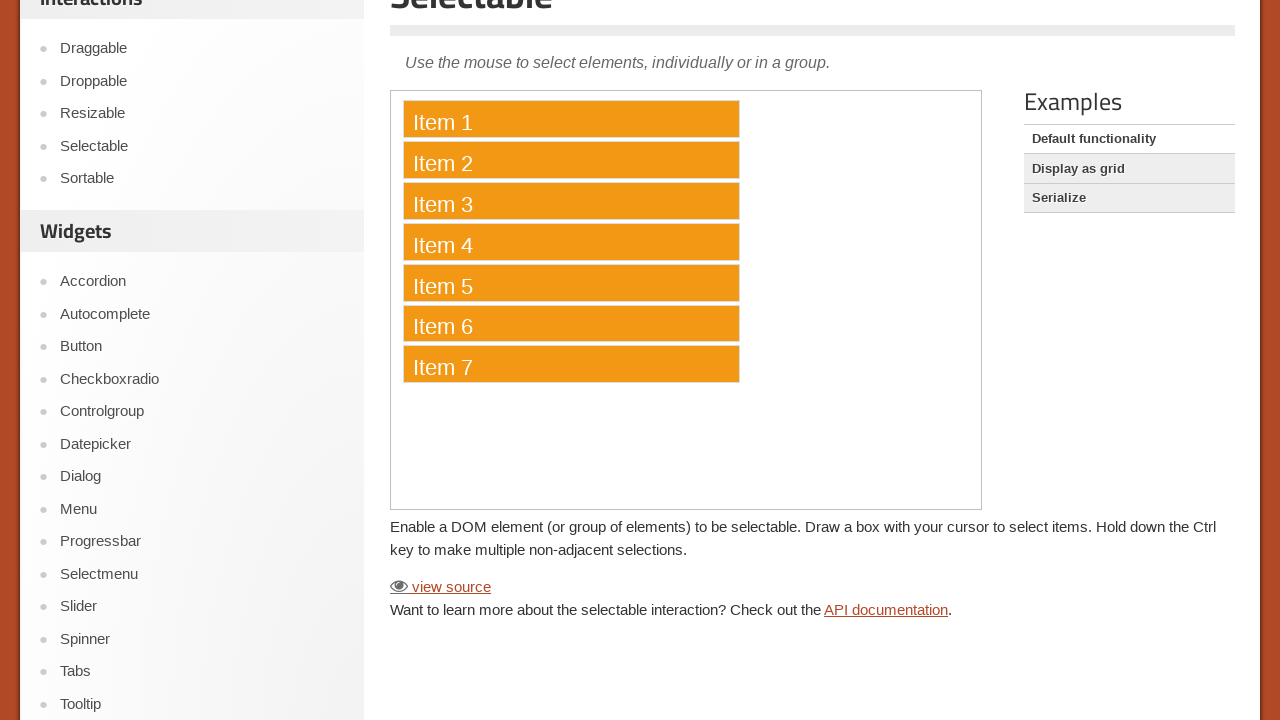